Tests the TCU (Brazilian Federal Court of Accounts) search functionality by filling in an entity name and date range, then submitting the search form and waiting for results.

Starting URL: https://pesquisa.apps.tcu.gov.br/pesquisa/acordao-completo

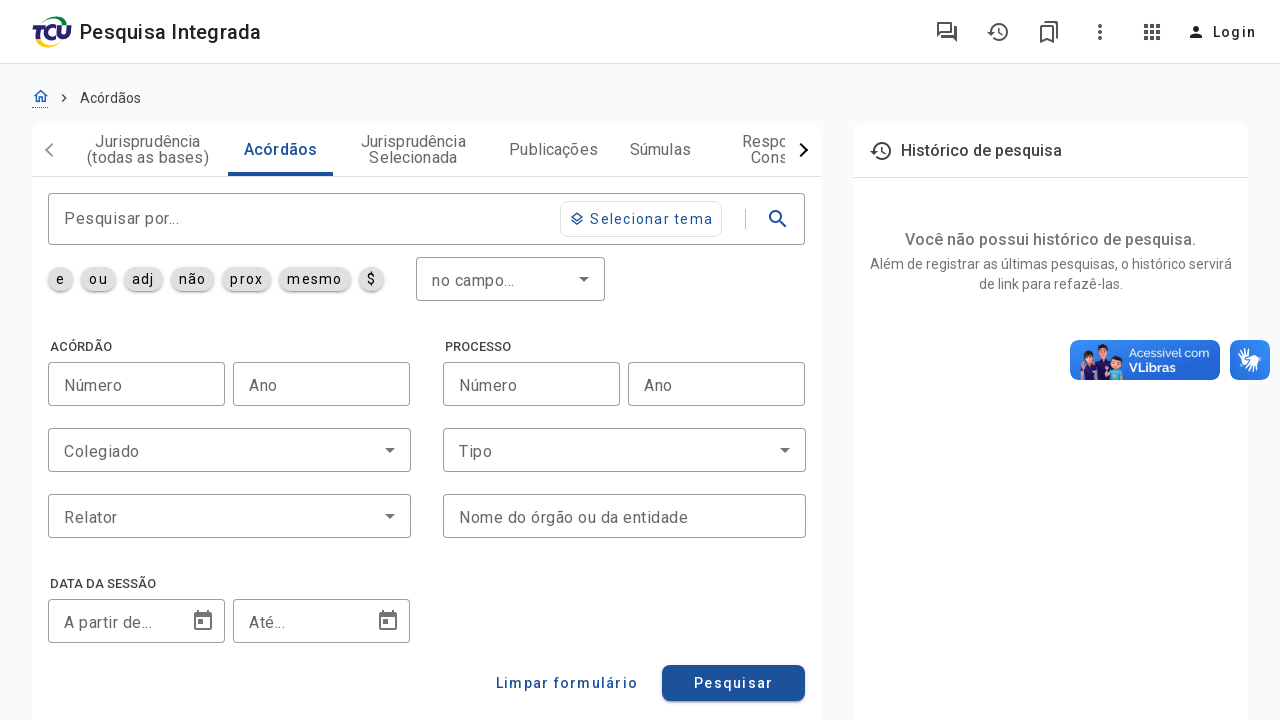

Entity search field (#entidade) is visible and ready
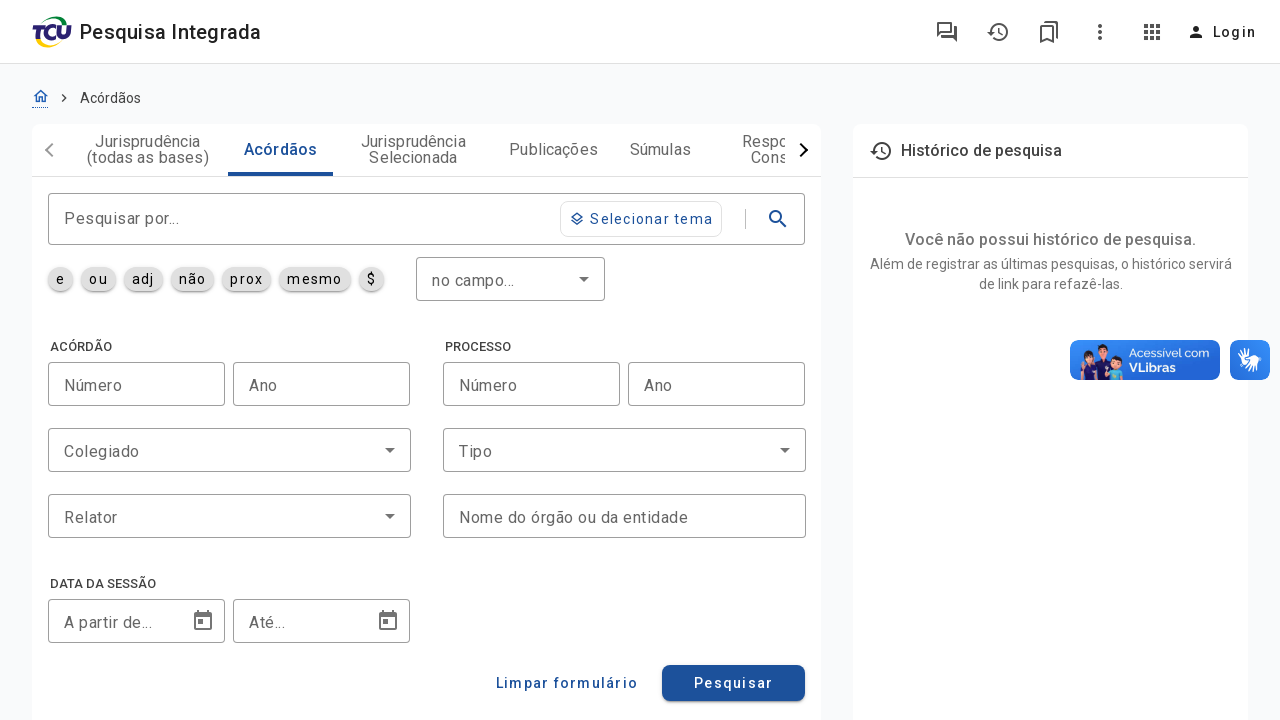

Filled entity search field with 'Ministério da Saúde' on #entidade
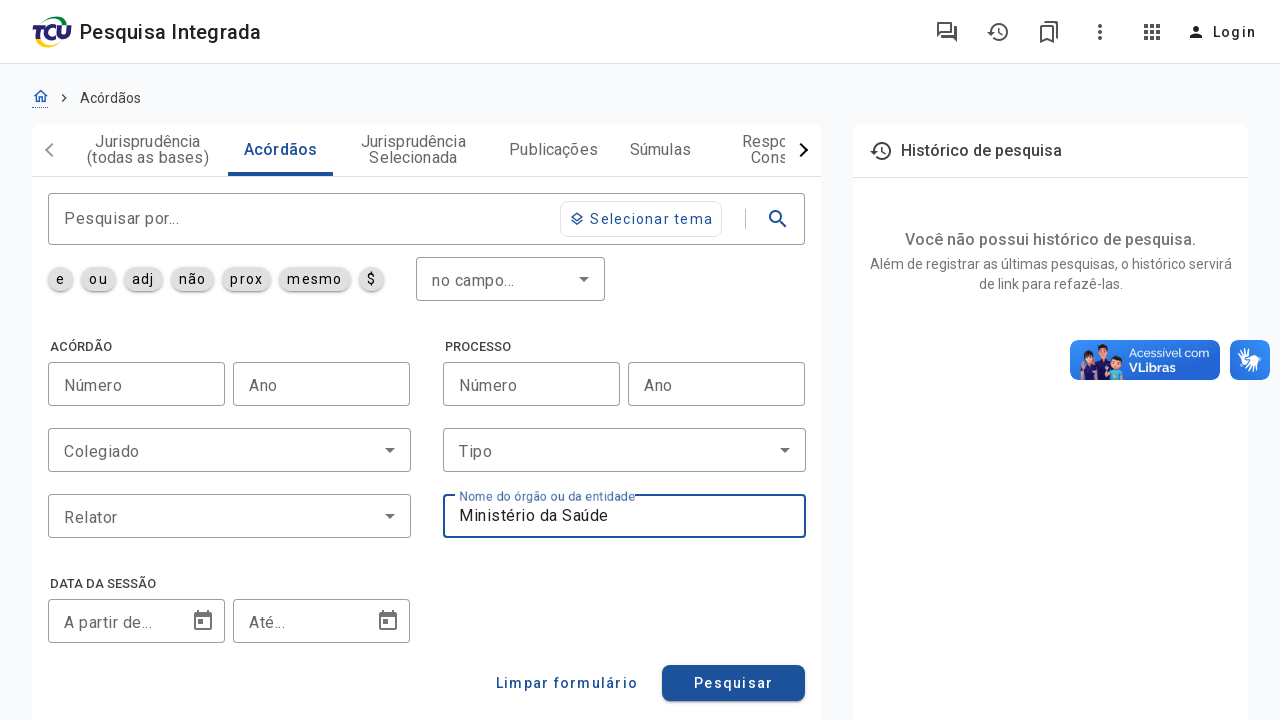

Filled start date field with '01/01/2013' on #datainiciosessao
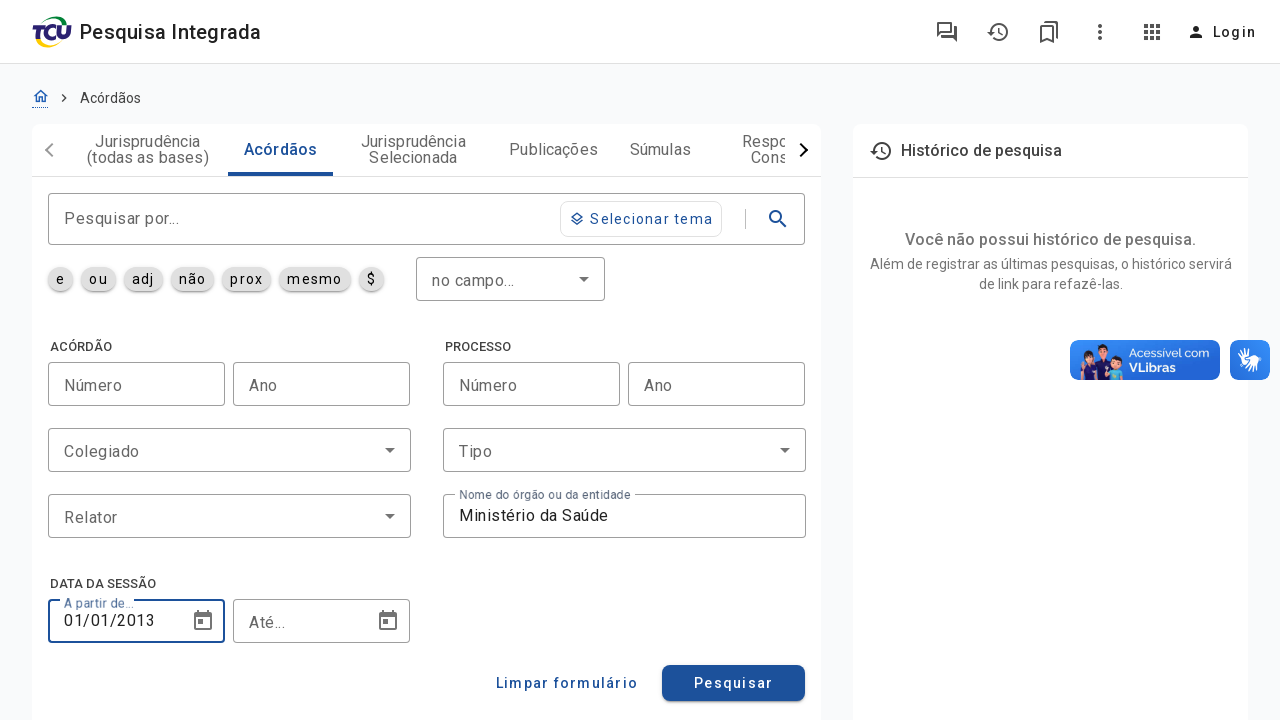

Filled end date field with '31/12/2022' on #datafimsessao
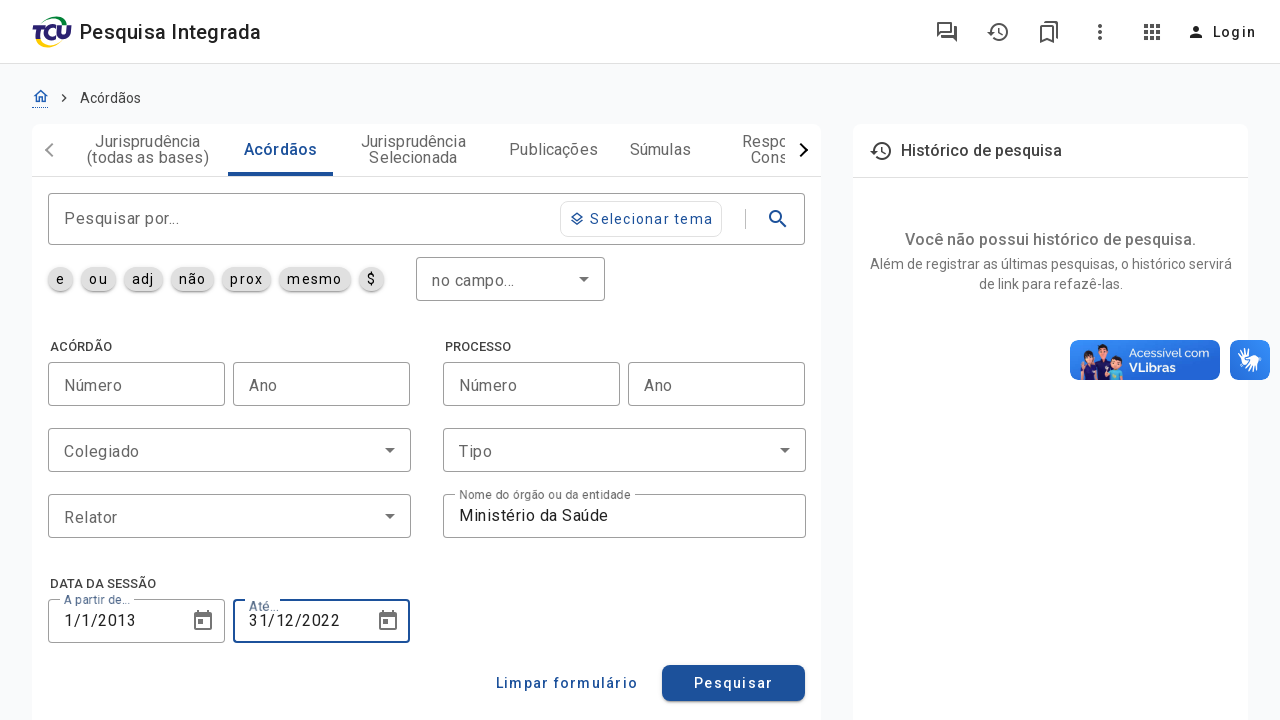

Clicked 'Pesquisar' (Search) button to submit the form at (734, 683) on xpath=//button[normalize-space()='Pesquisar']
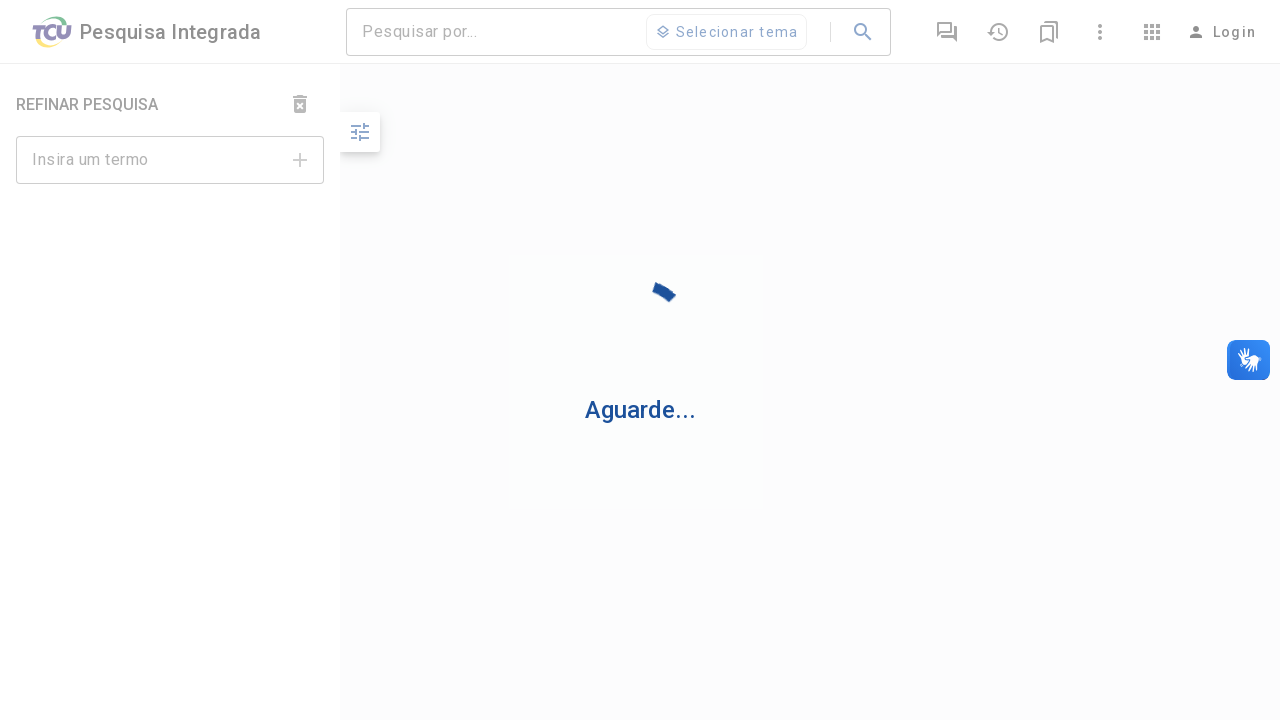

Search results loaded - paginator element is visible
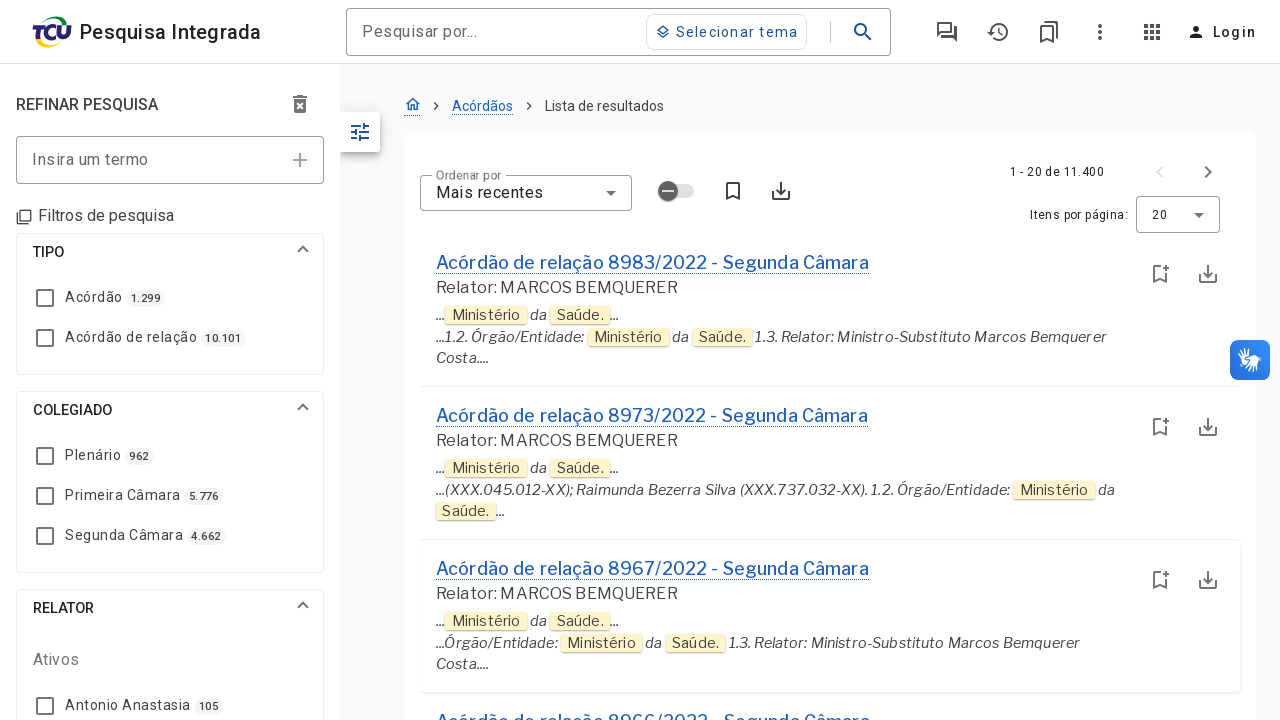

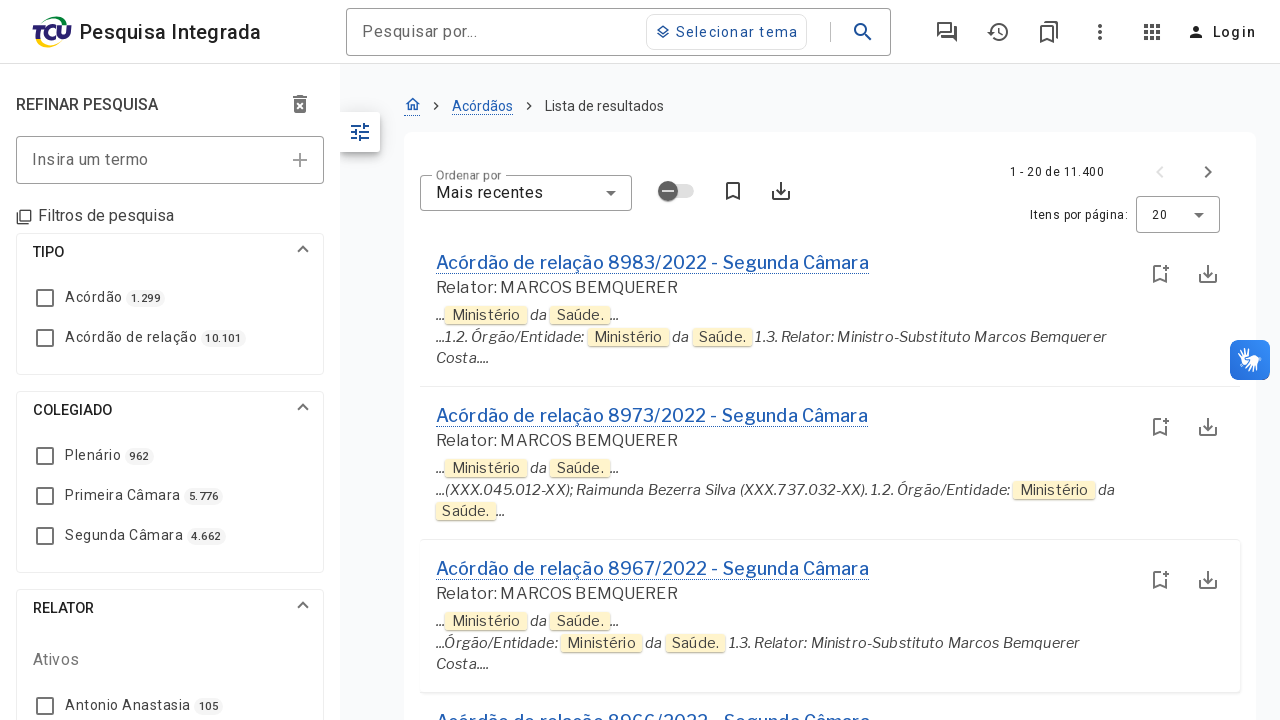